Tests checkbox functionality by selecting all checkboxes except "Others" and verifying their selected status

Starting URL: https://www.leafground.com/checkbox.xhtml

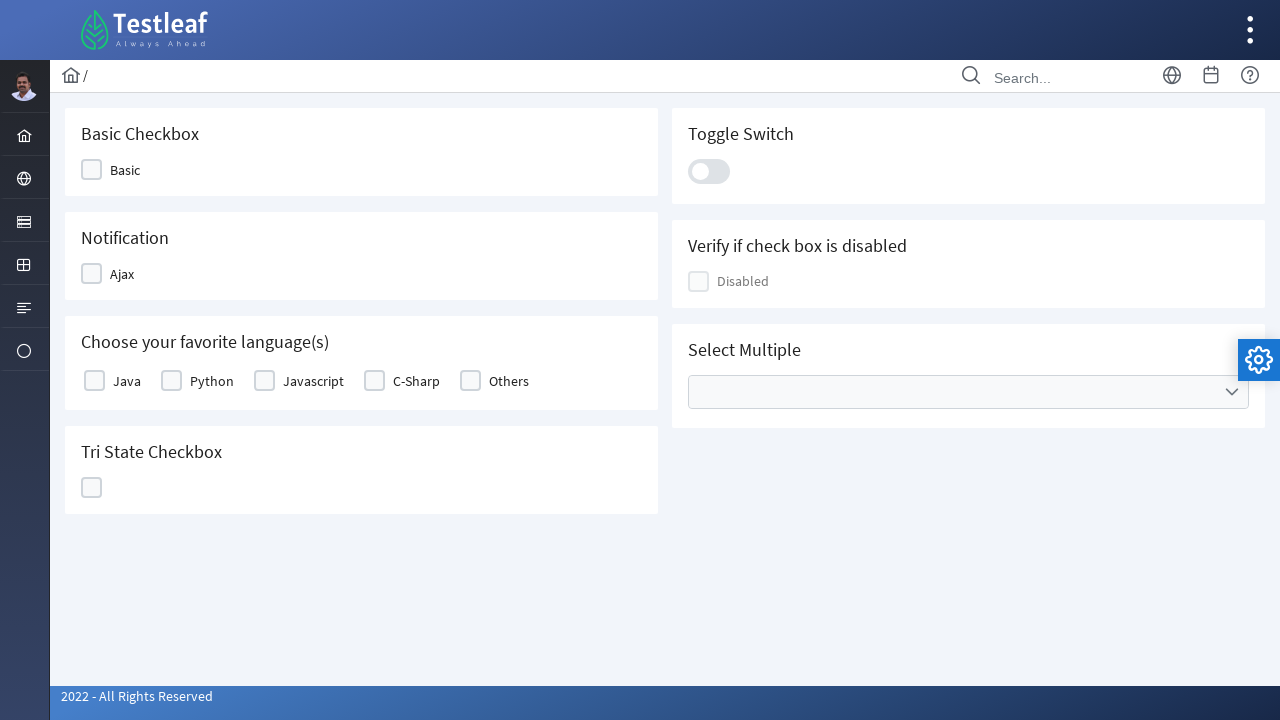

Waited for checkbox container to load
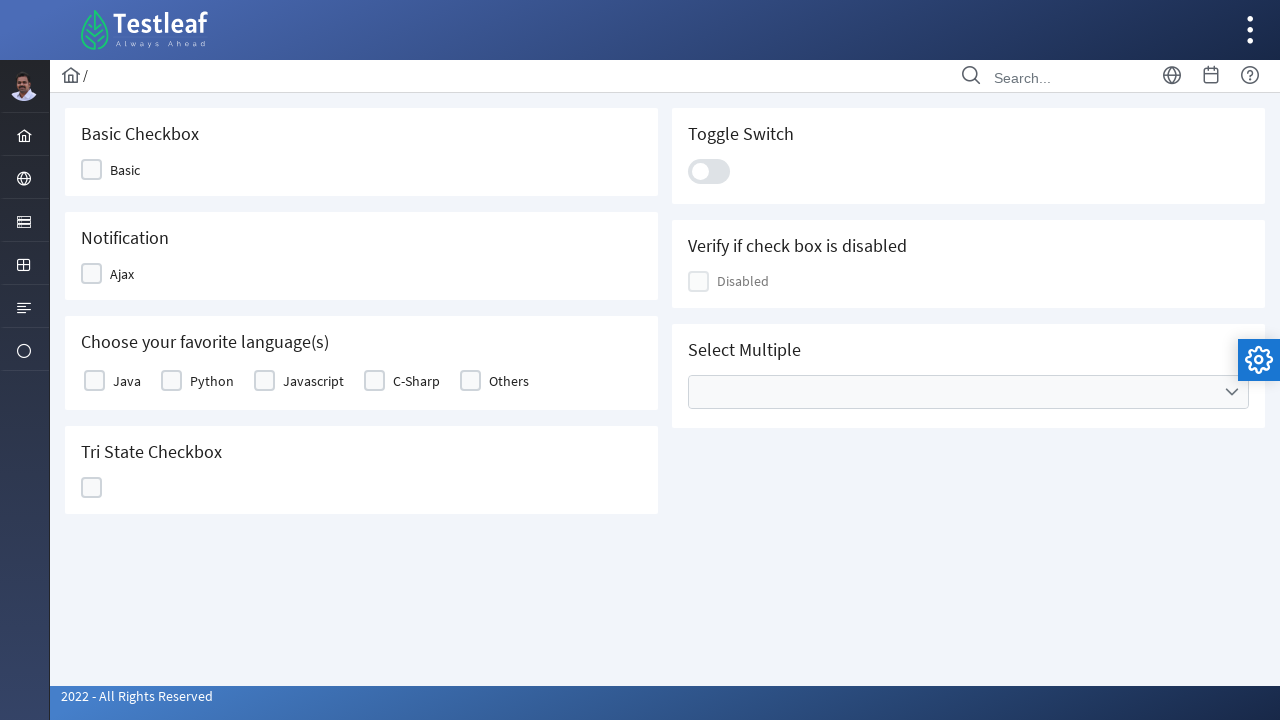

Retrieved all checkbox labels from the table
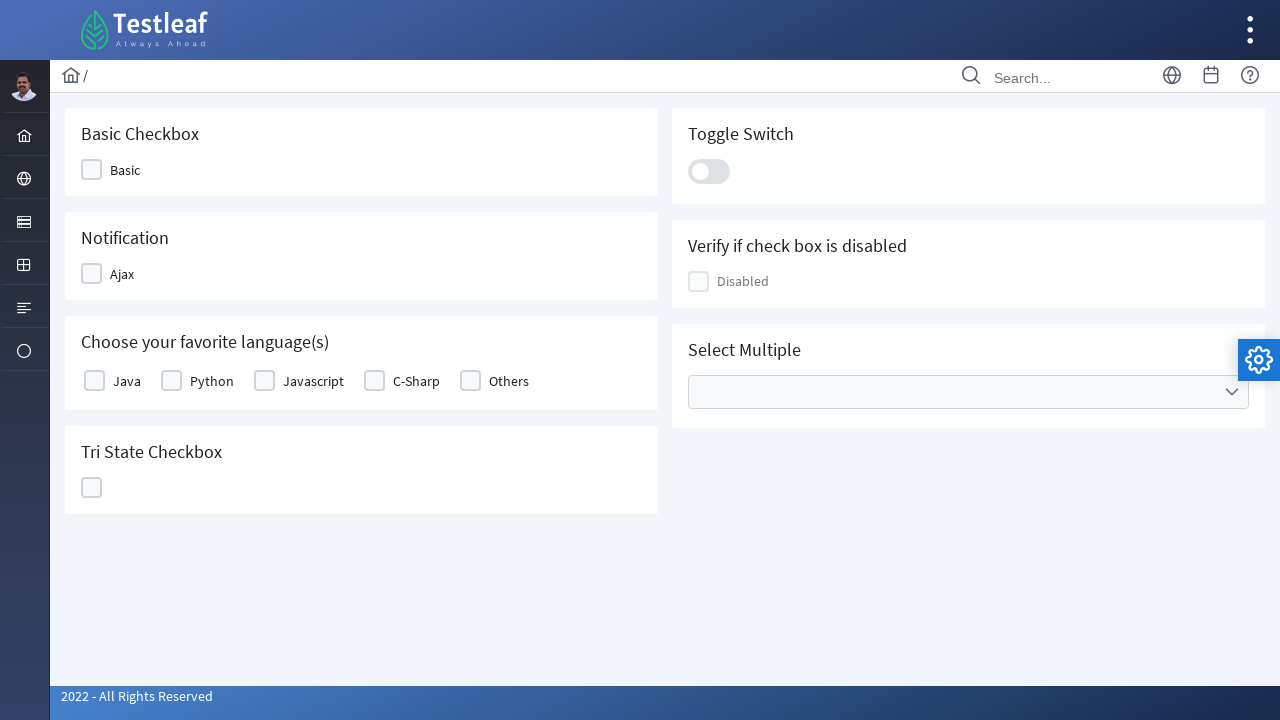

Clicked checkbox for 'Java' at (127, 381) on xpath=//table[@id='j_idt87:basic']//label >> nth=0
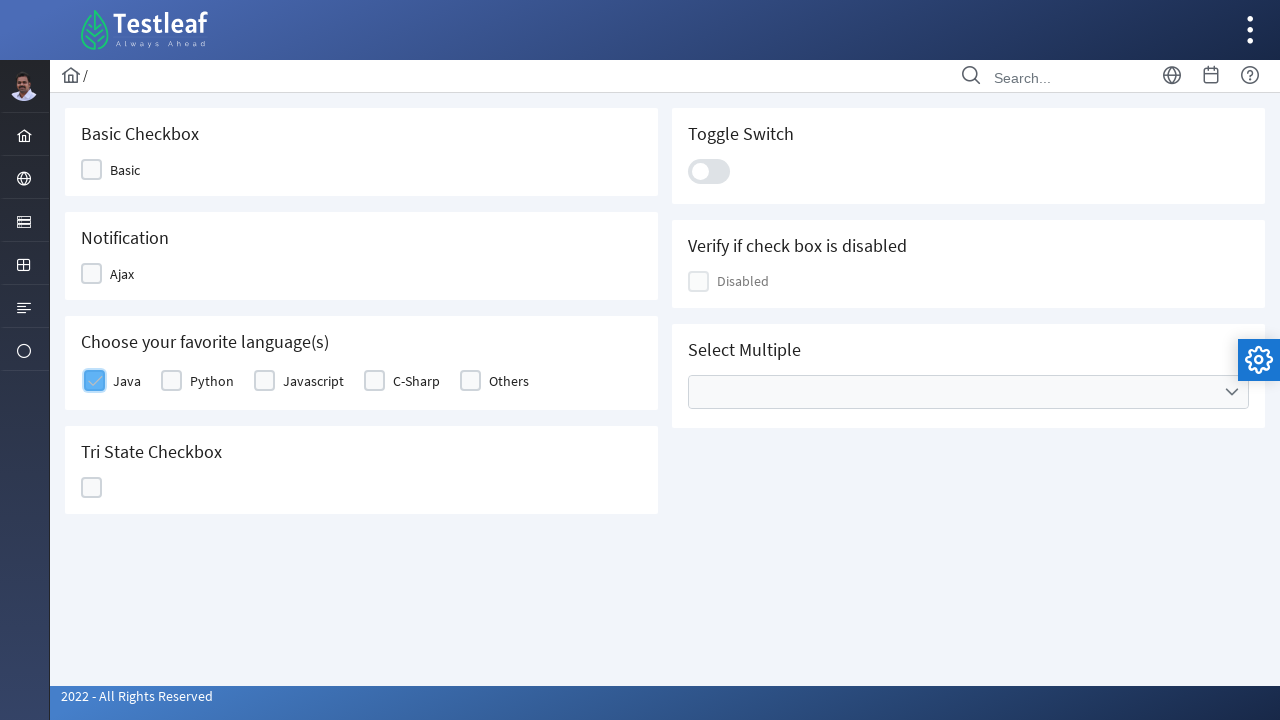

Clicked checkbox for 'Python' at (212, 381) on xpath=//table[@id='j_idt87:basic']//label >> nth=1
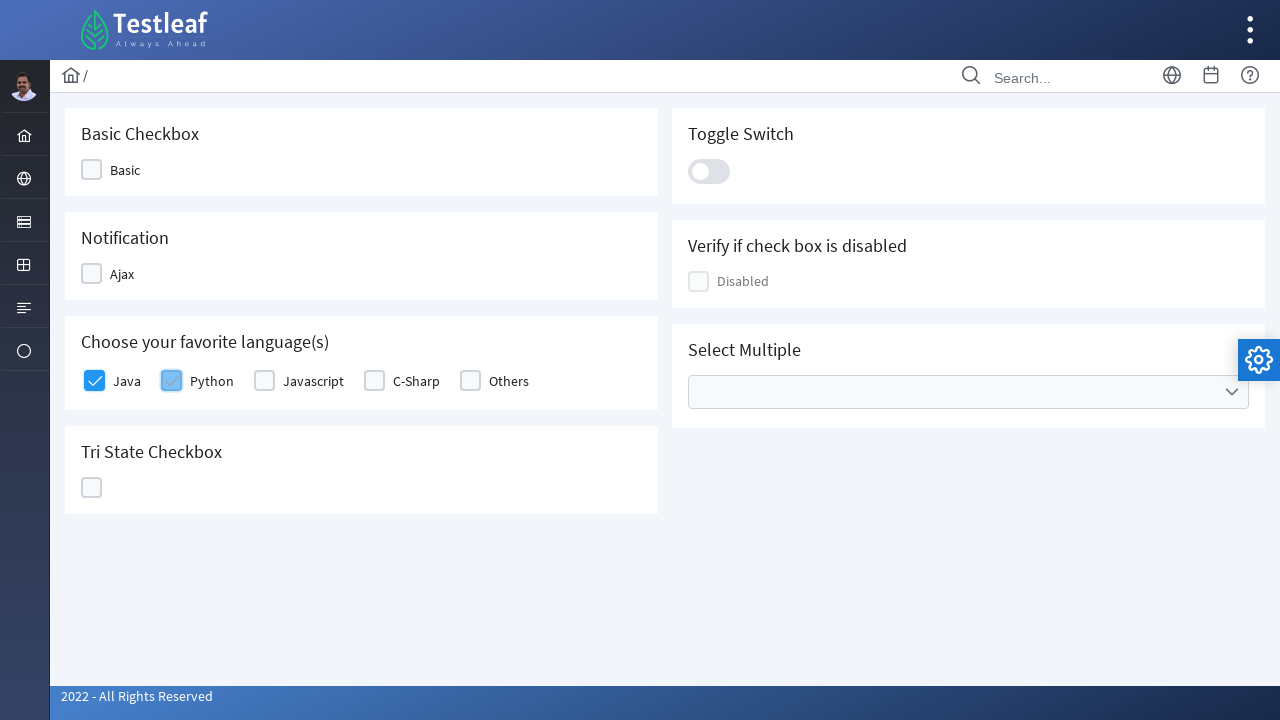

Clicked checkbox for 'Javascript' at (314, 381) on xpath=//table[@id='j_idt87:basic']//label >> nth=2
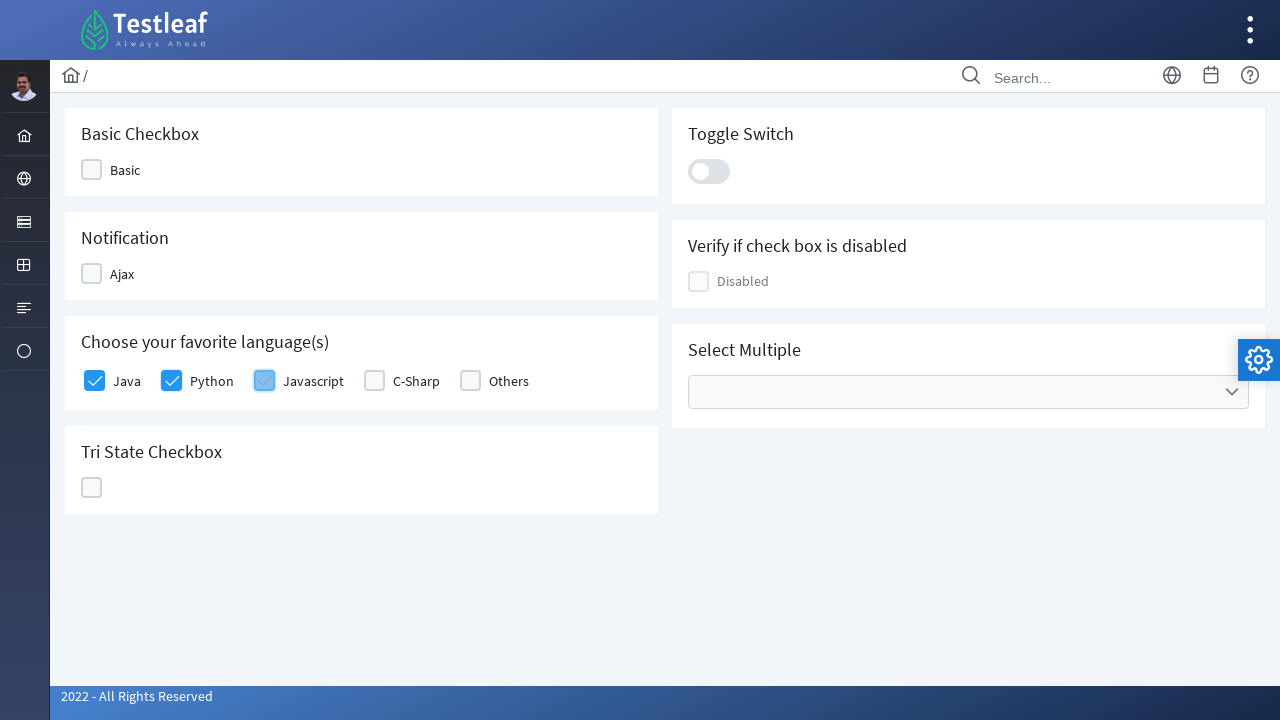

Clicked checkbox for 'C-Sharp' at (416, 381) on xpath=//table[@id='j_idt87:basic']//label >> nth=3
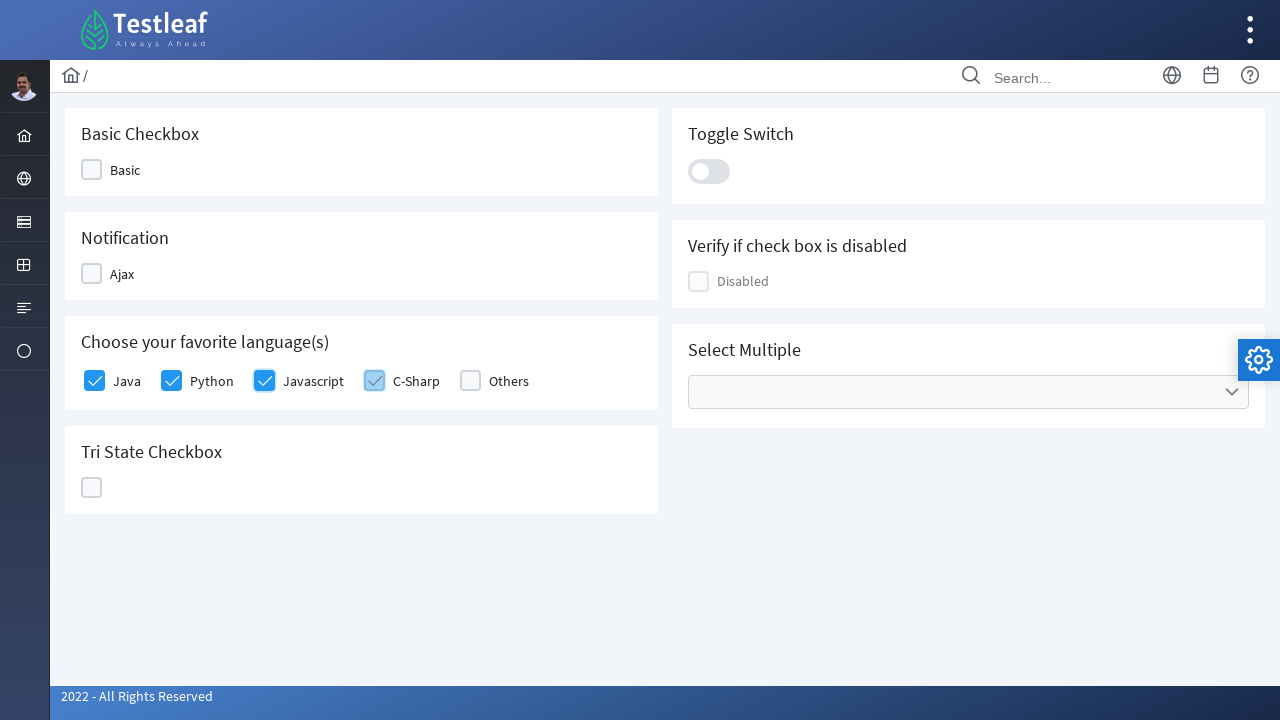

Verified checkbox 1 selected status is True
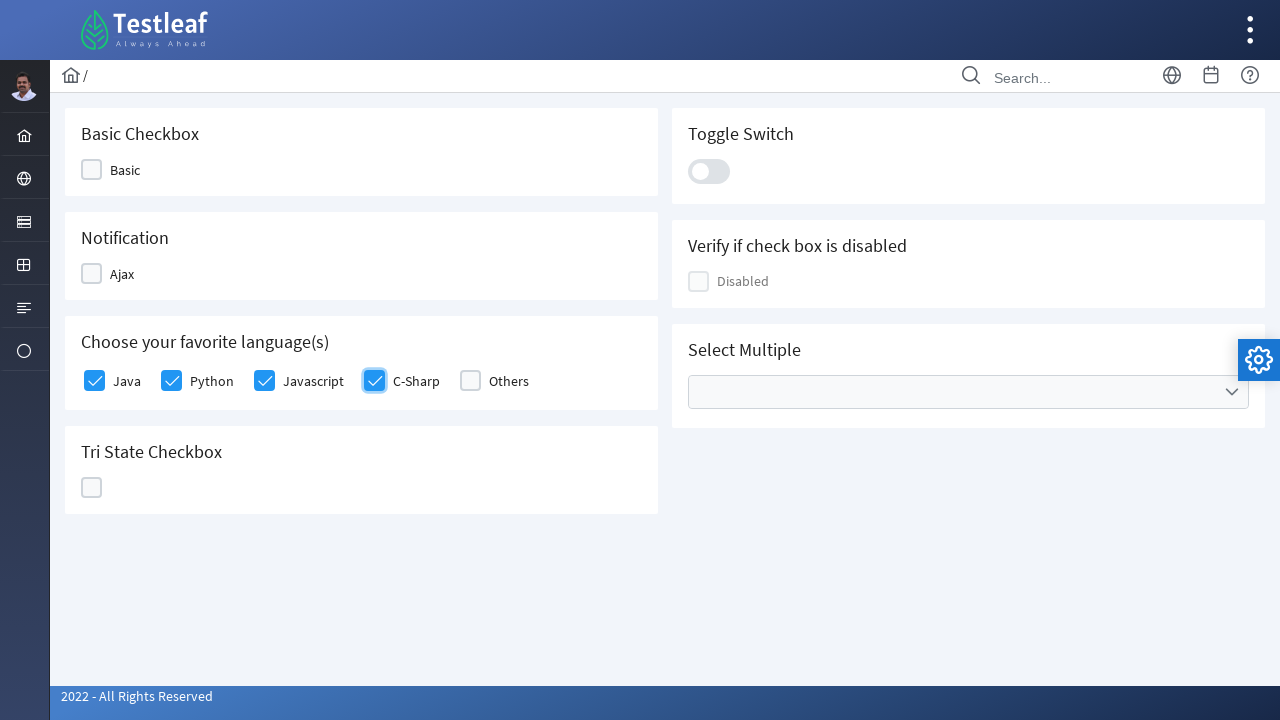

Verified checkbox 2 selected status is True
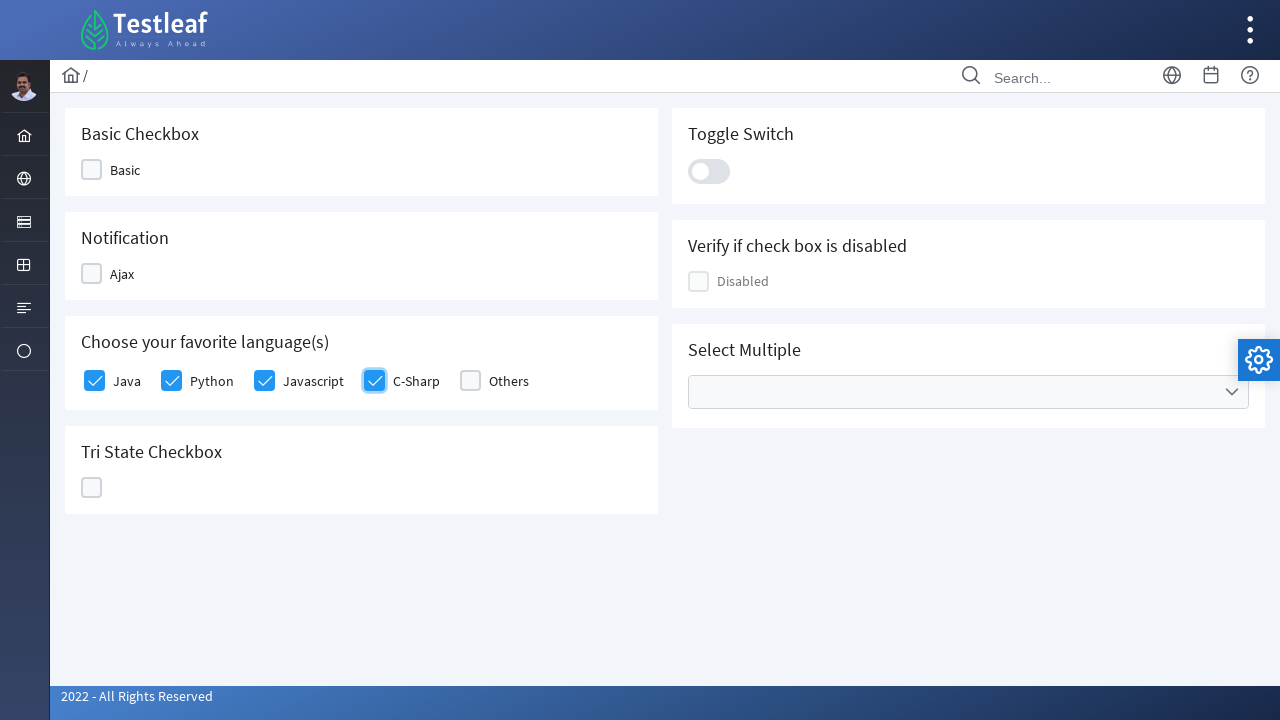

Verified checkbox 3 selected status is True
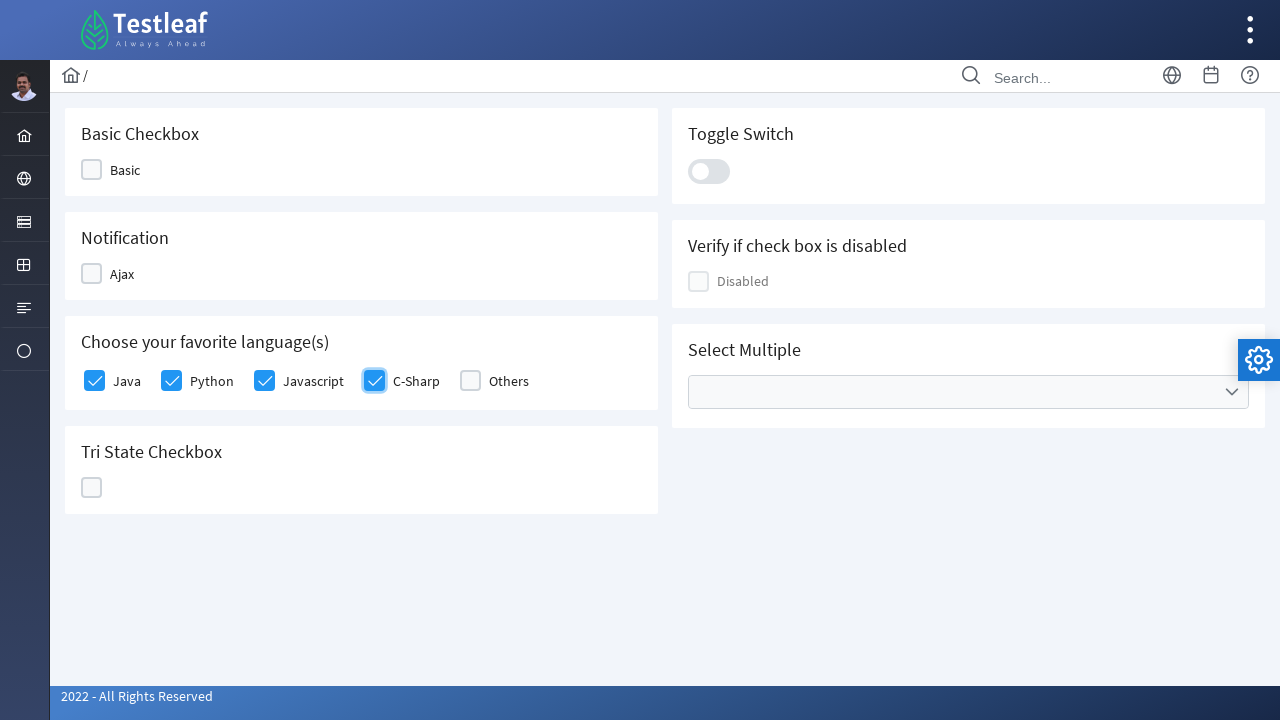

Verified checkbox 4 selected status is True
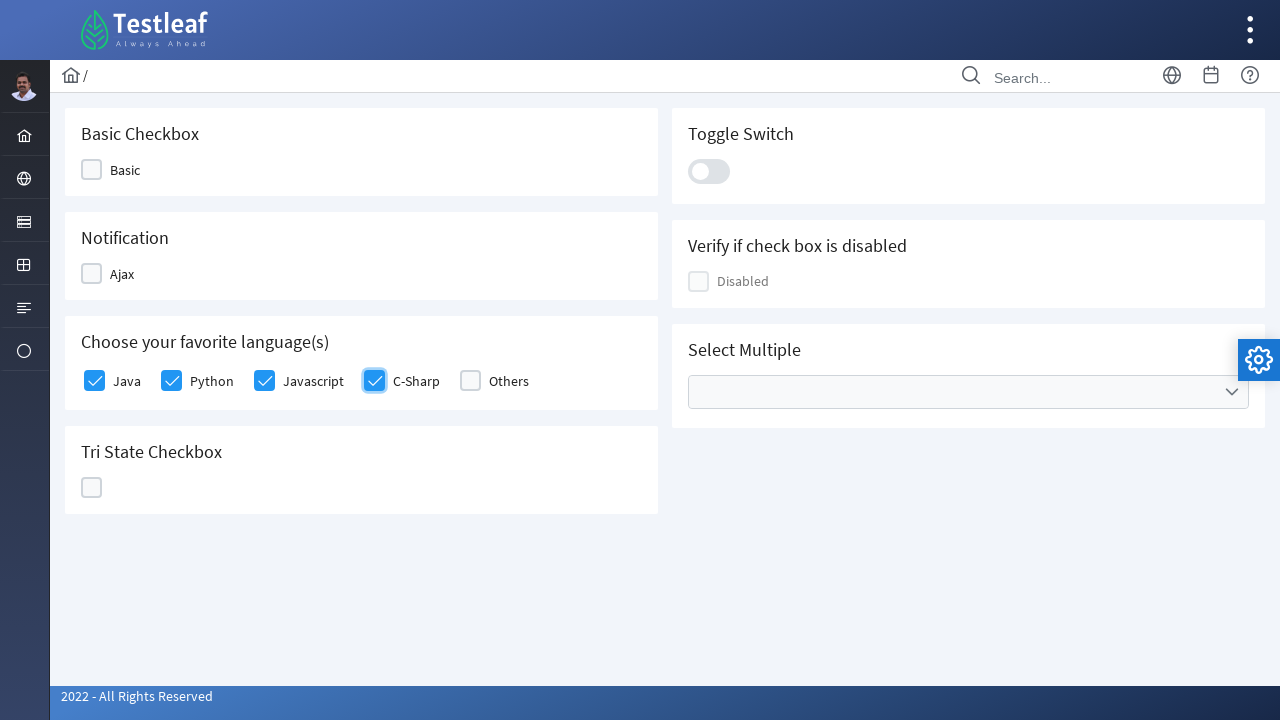

Verified checkbox 5 selected status is False
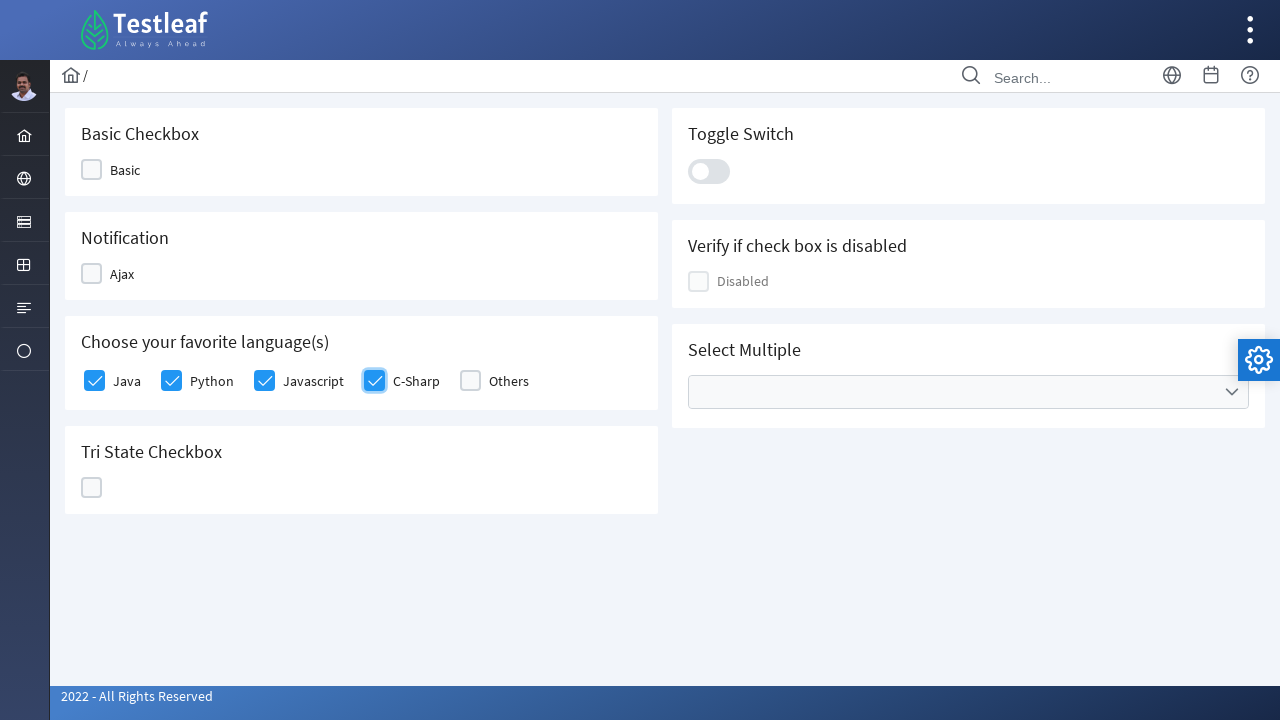

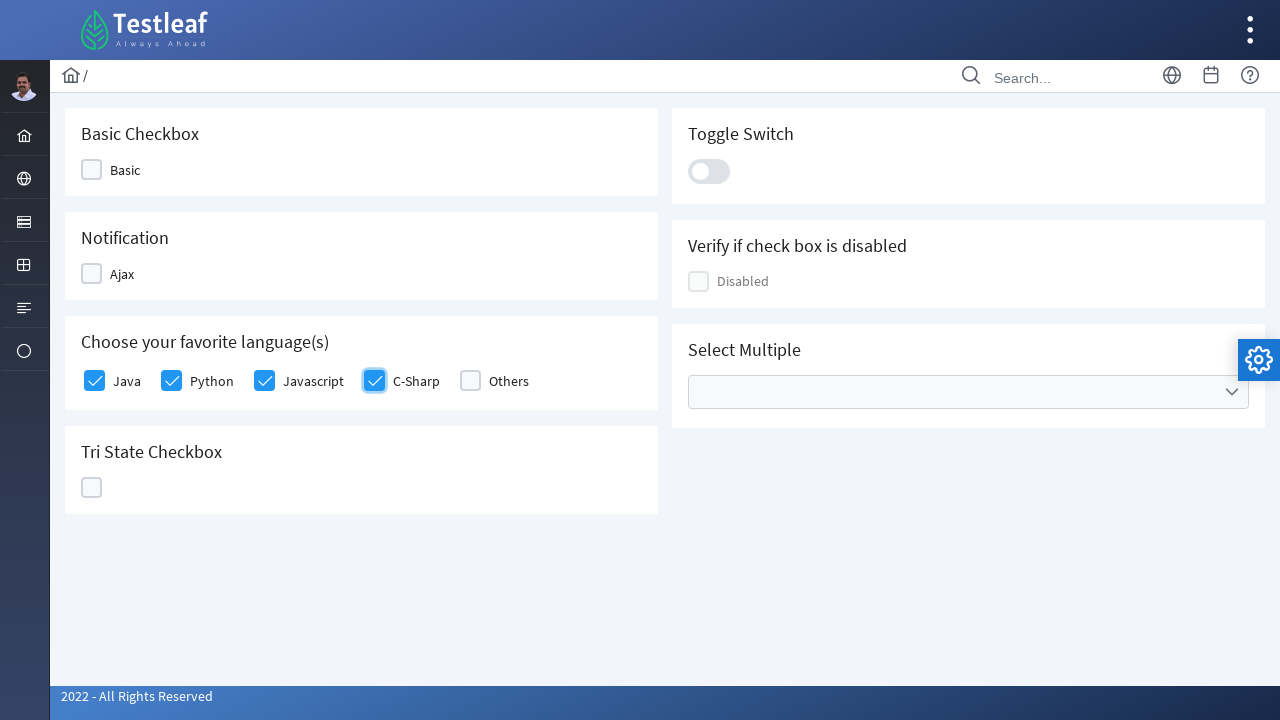